Tests file upload functionality by selecting a file, clicking upload, and verifying the success message is displayed.

Starting URL: https://practice.cydeo.com/upload

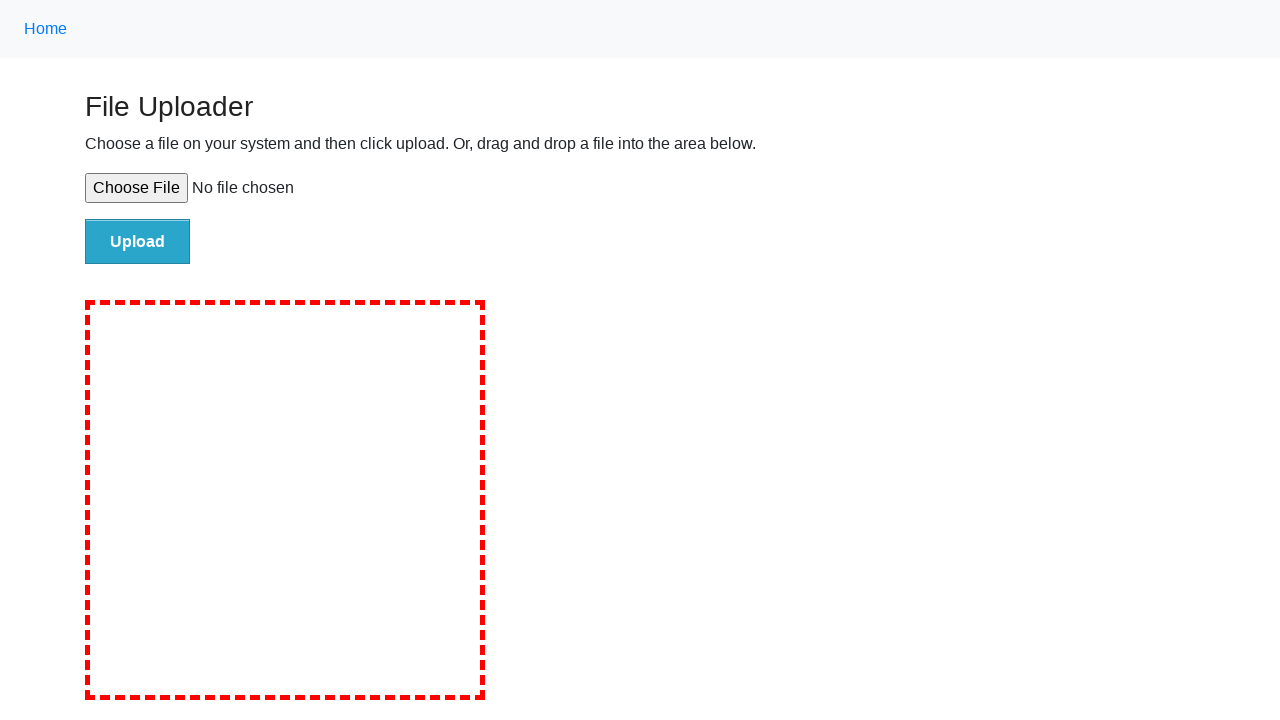

Created temporary test file for upload
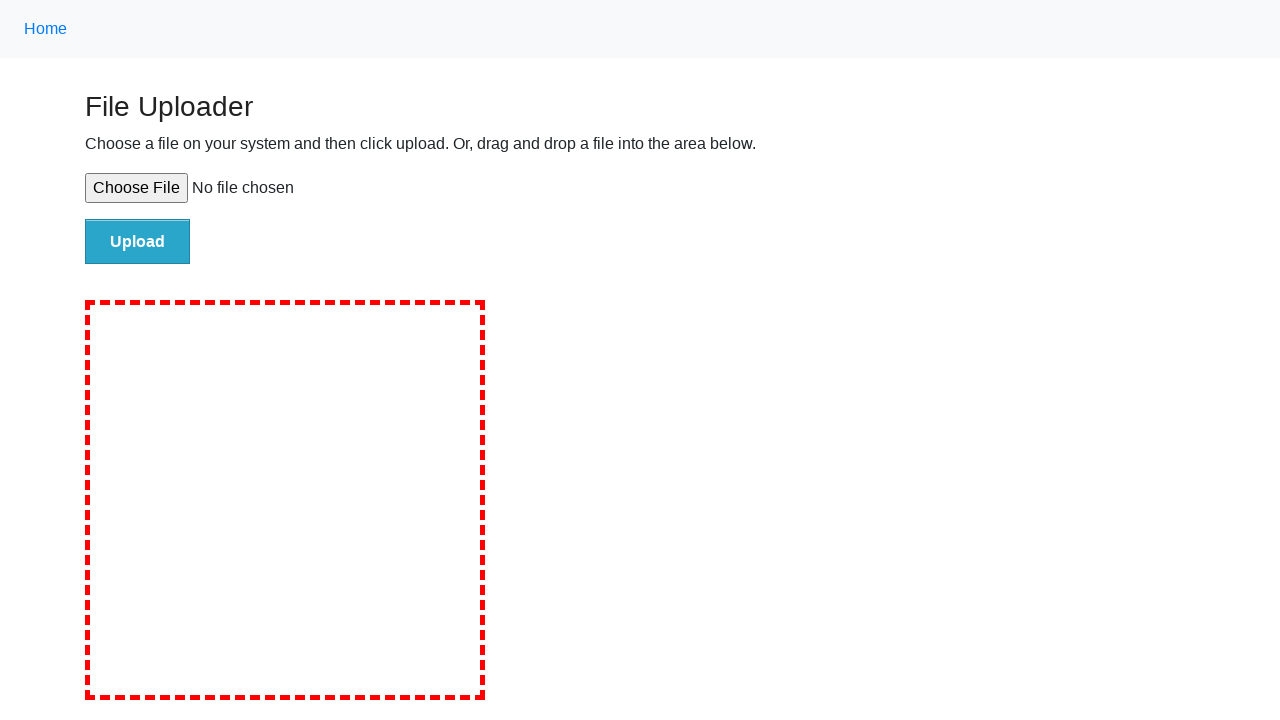

Selected file for upload via file input field
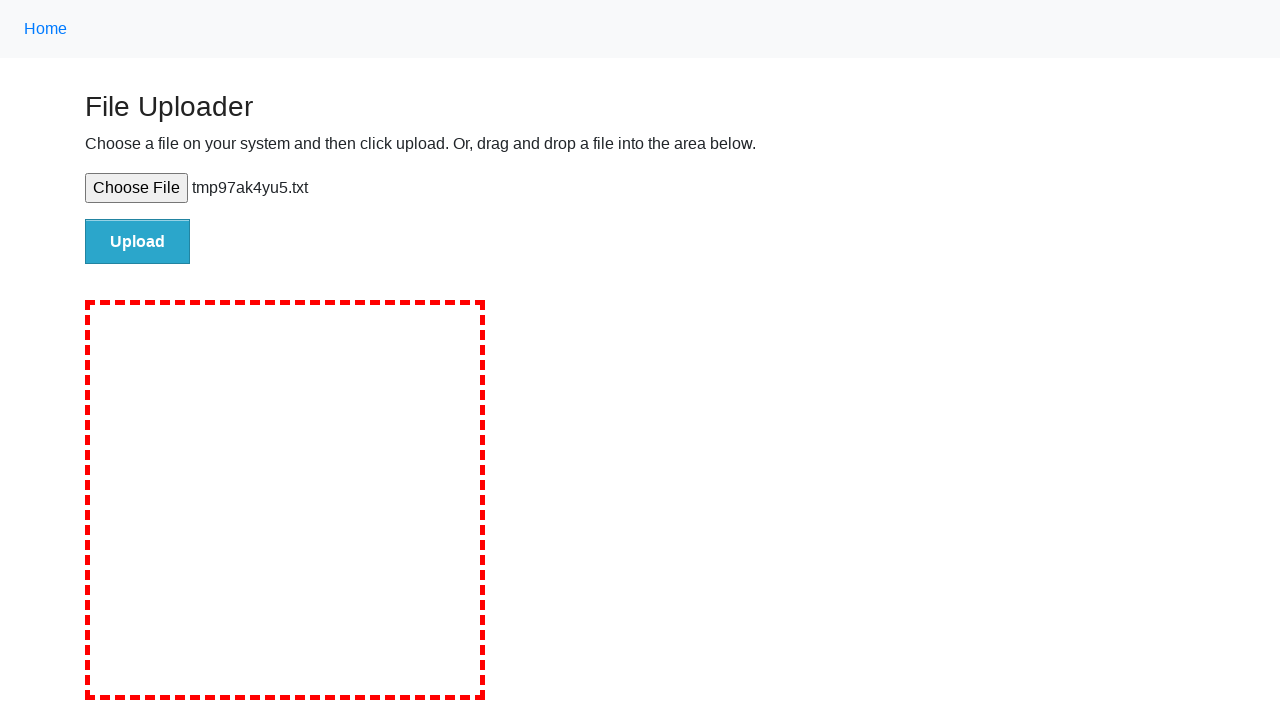

Clicked upload button to submit file at (138, 241) on #file-submit
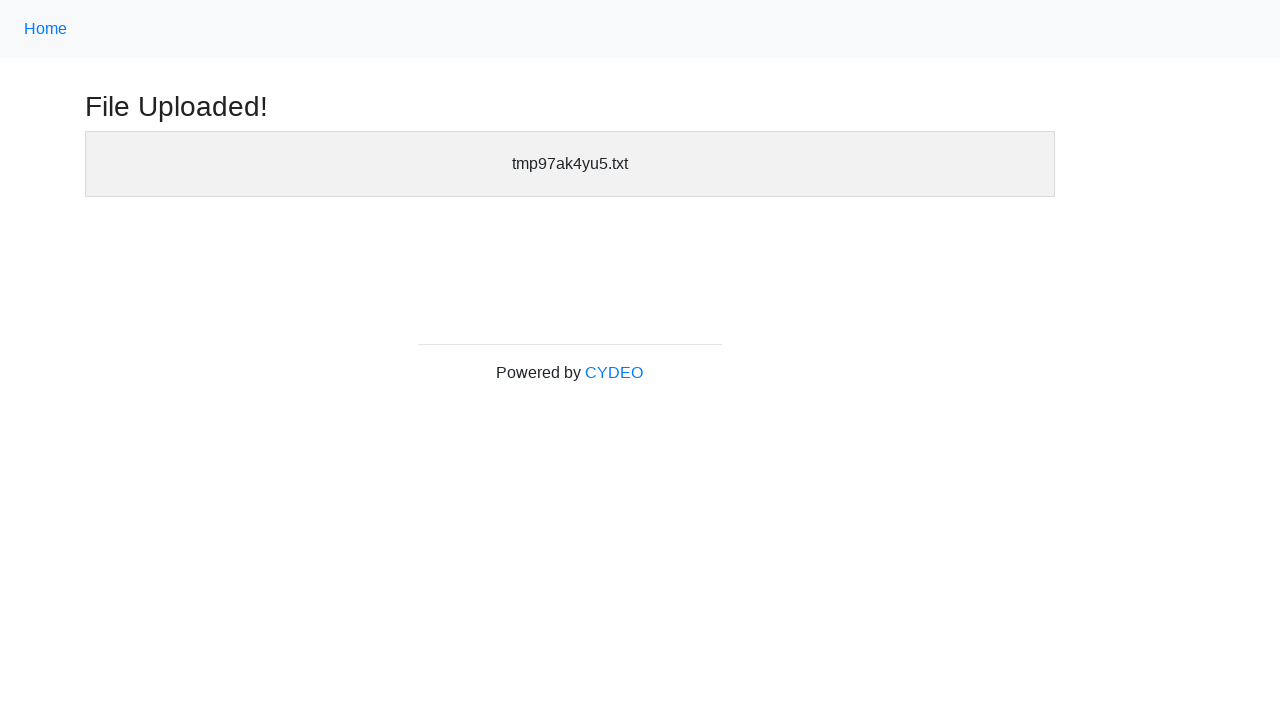

Success message appeared after file upload
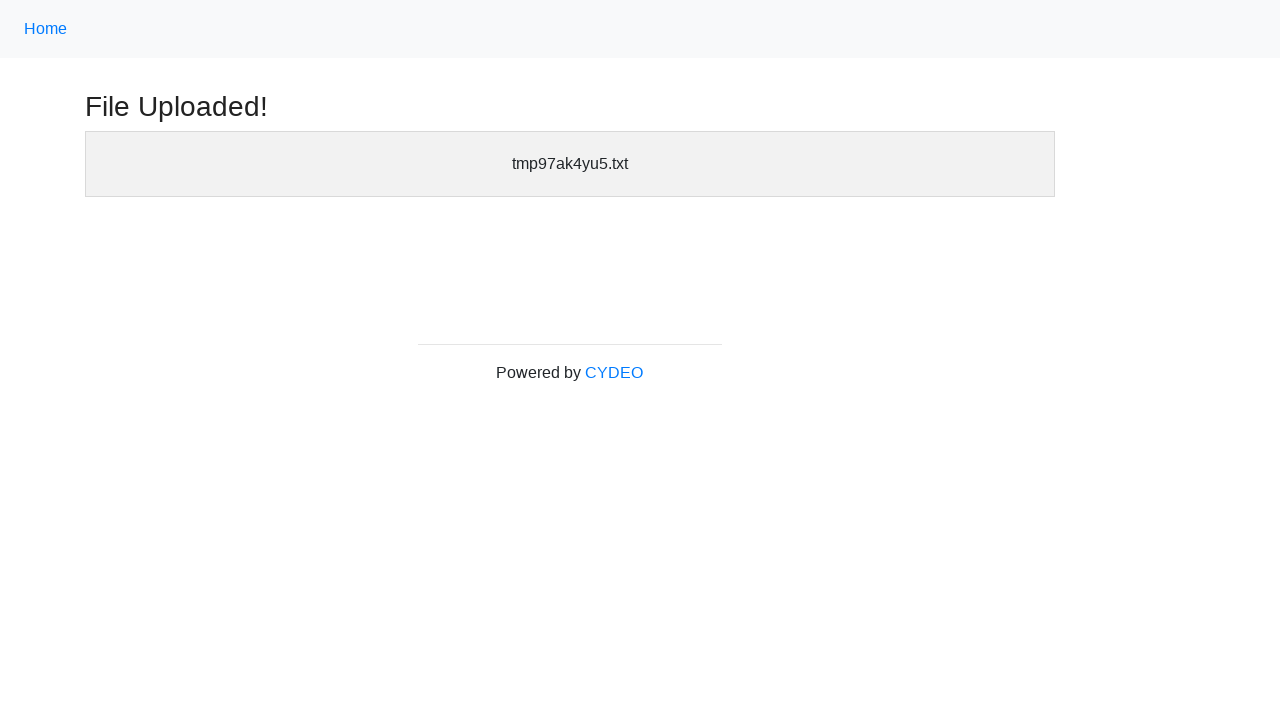

Verified success message is visible
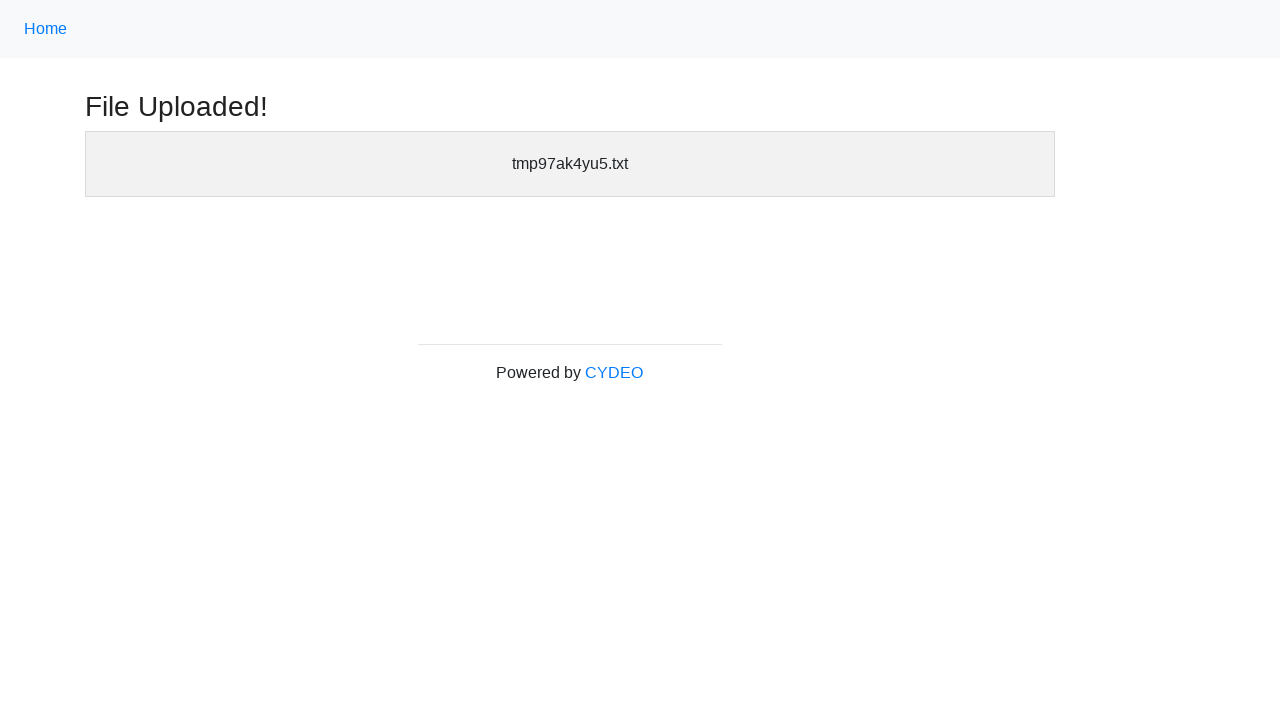

Cleaned up temporary test file
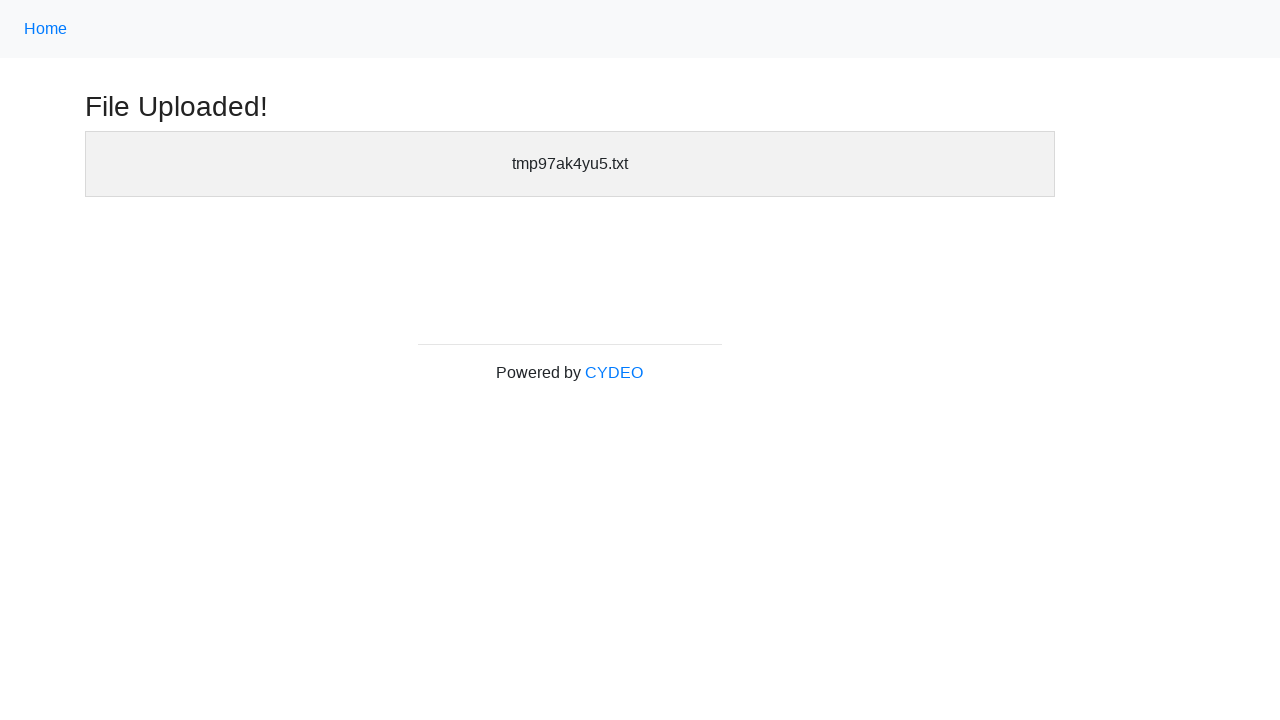

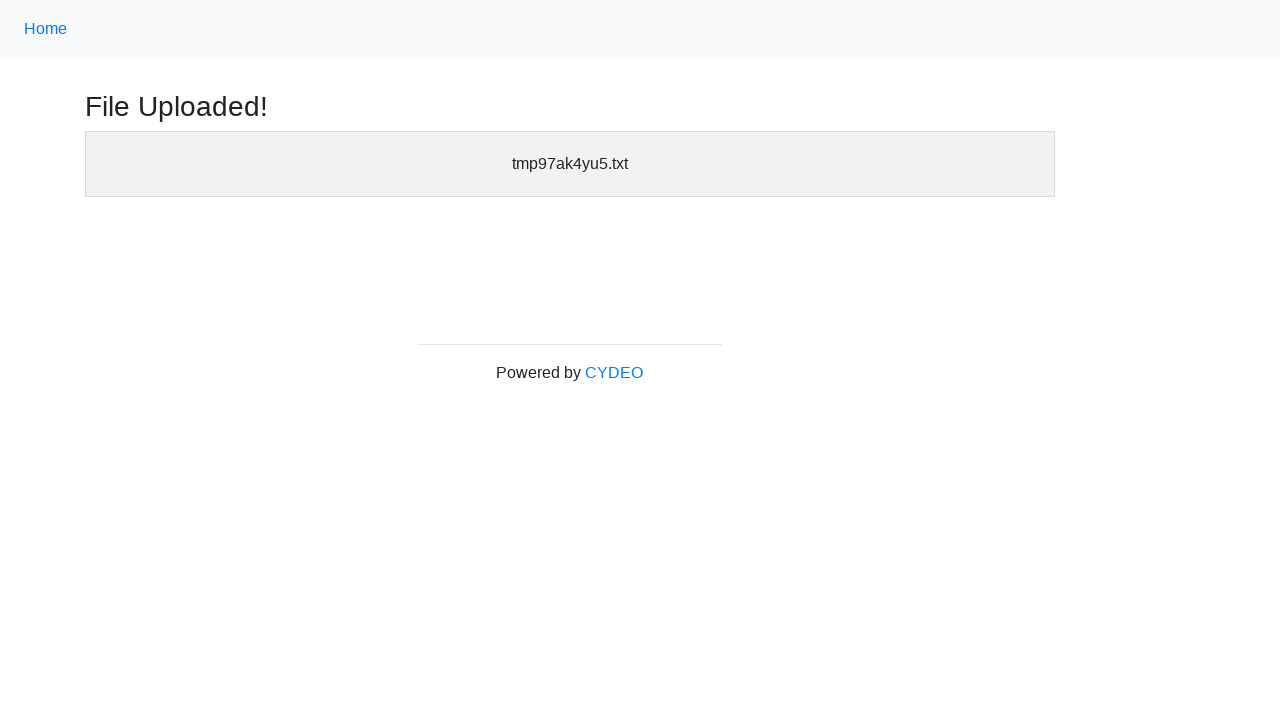